Tests alert handling functionality by clicking a button that triggers a confirmation dialog, accepting it, reading a value from the page, calculating a mathematical result using logarithm and sine functions, entering the answer, and submitting the form.

Starting URL: http://suninjuly.github.io/alert_accept.html

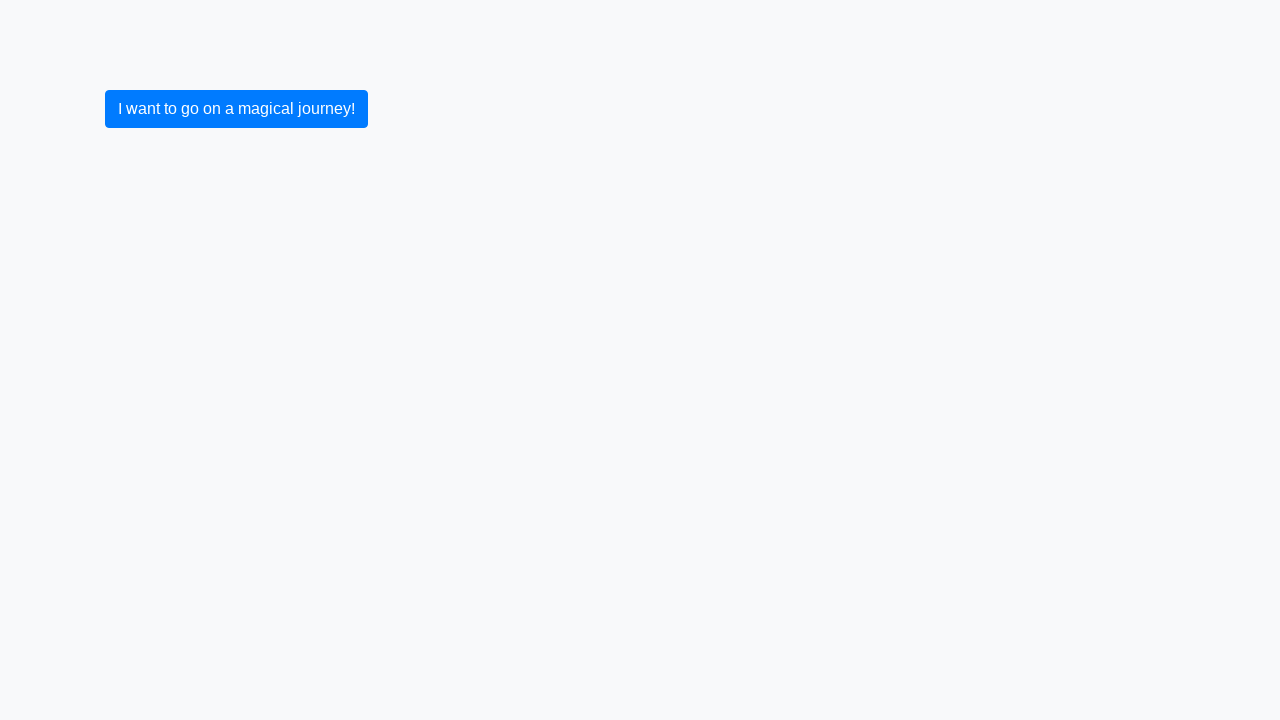

Set up dialog handler to accept alerts
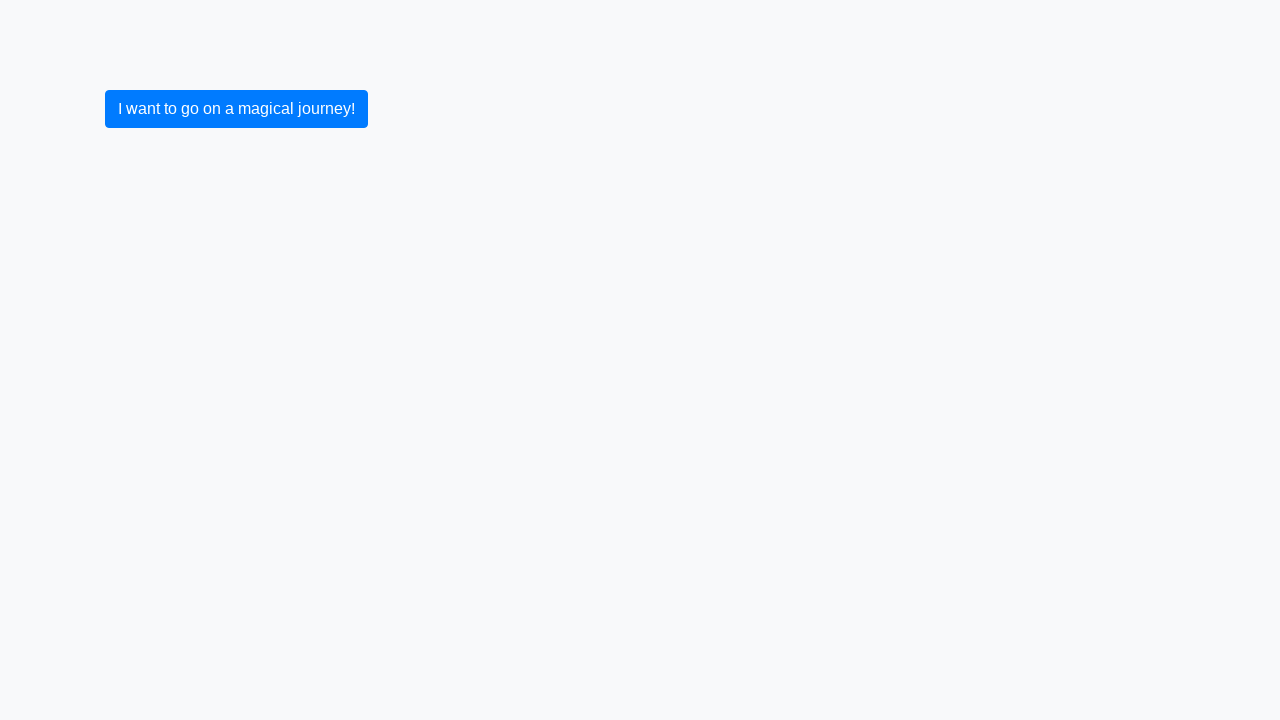

Clicked button to trigger confirmation alert at (236, 109) on button.btn-primary
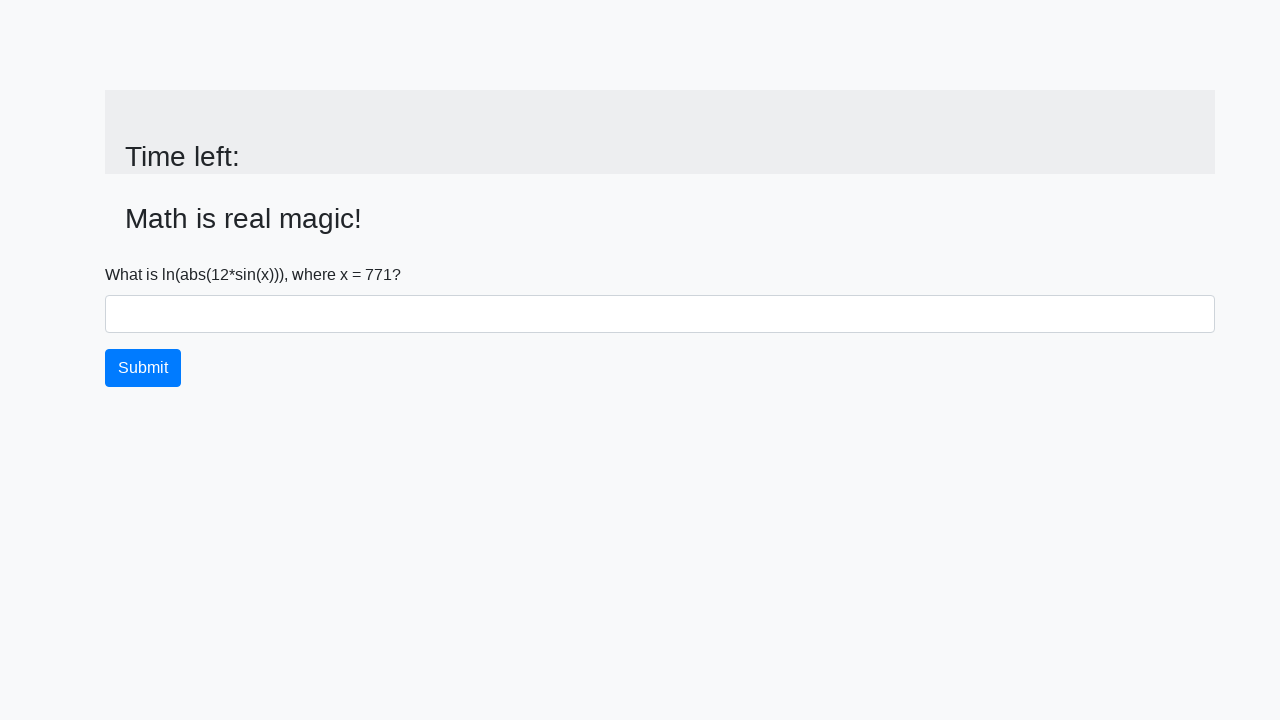

Waited 1000ms for alert to be processed
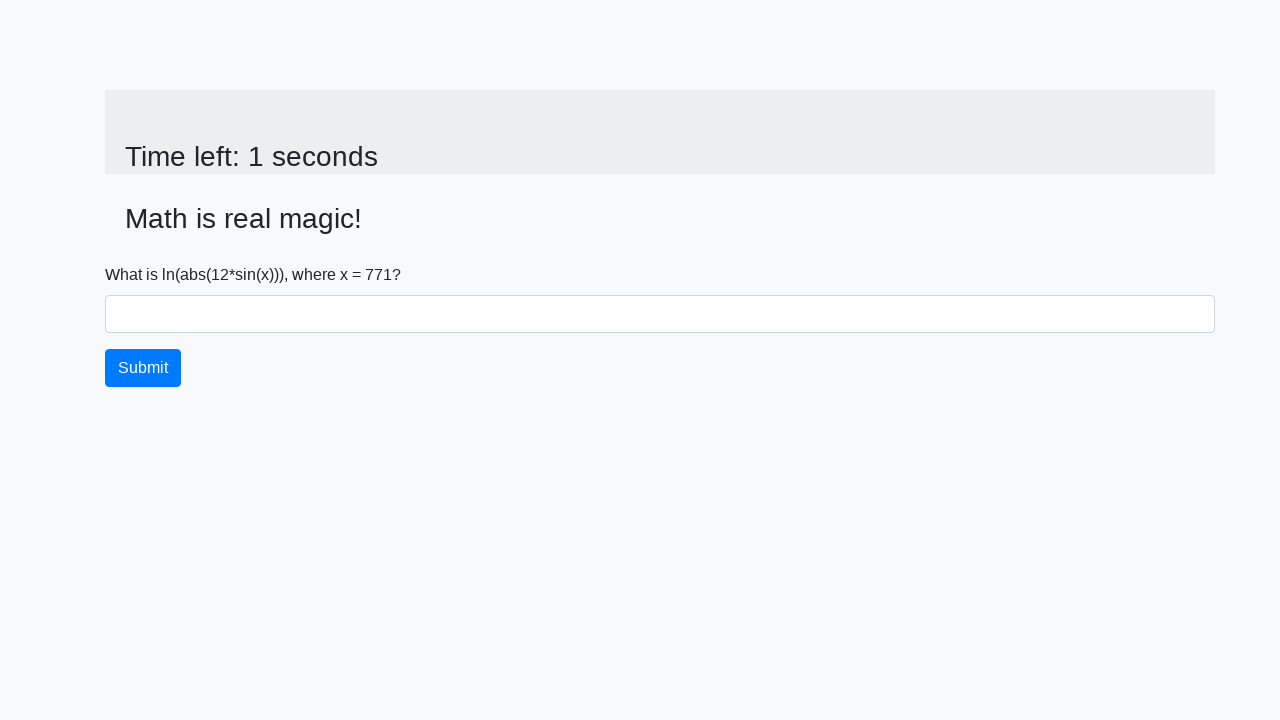

Located the input value element
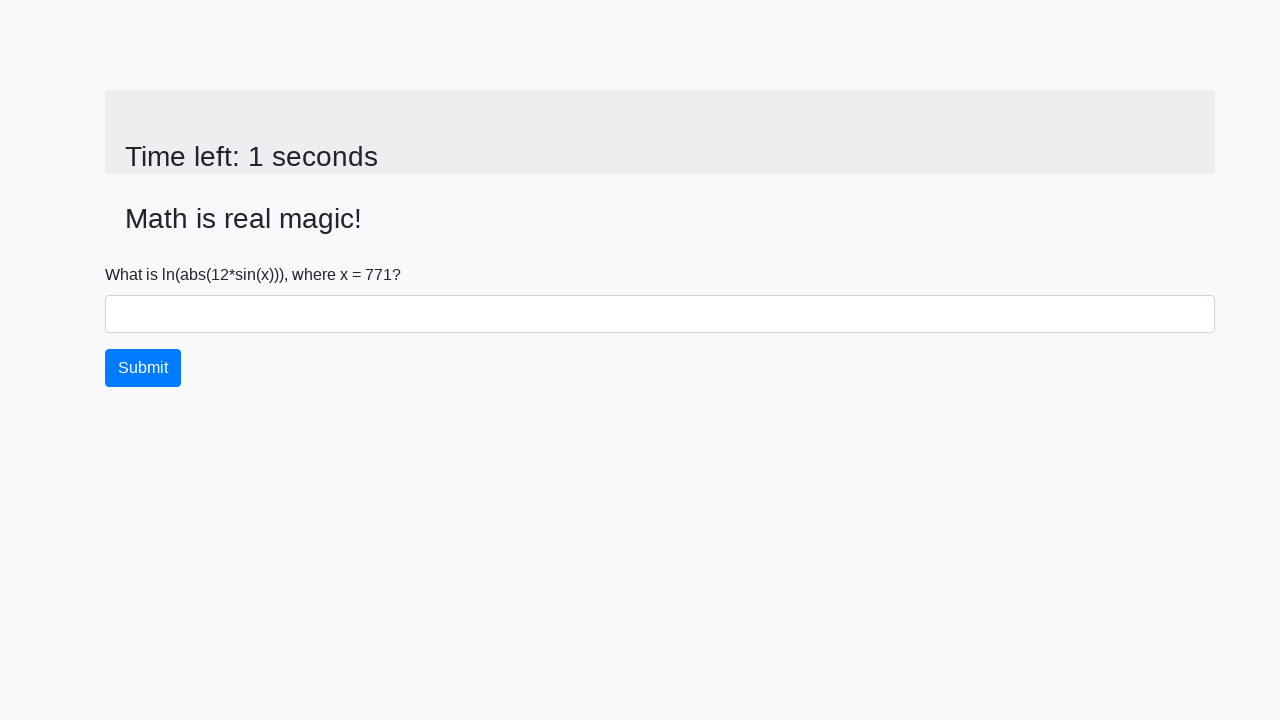

Read input value from page: 771
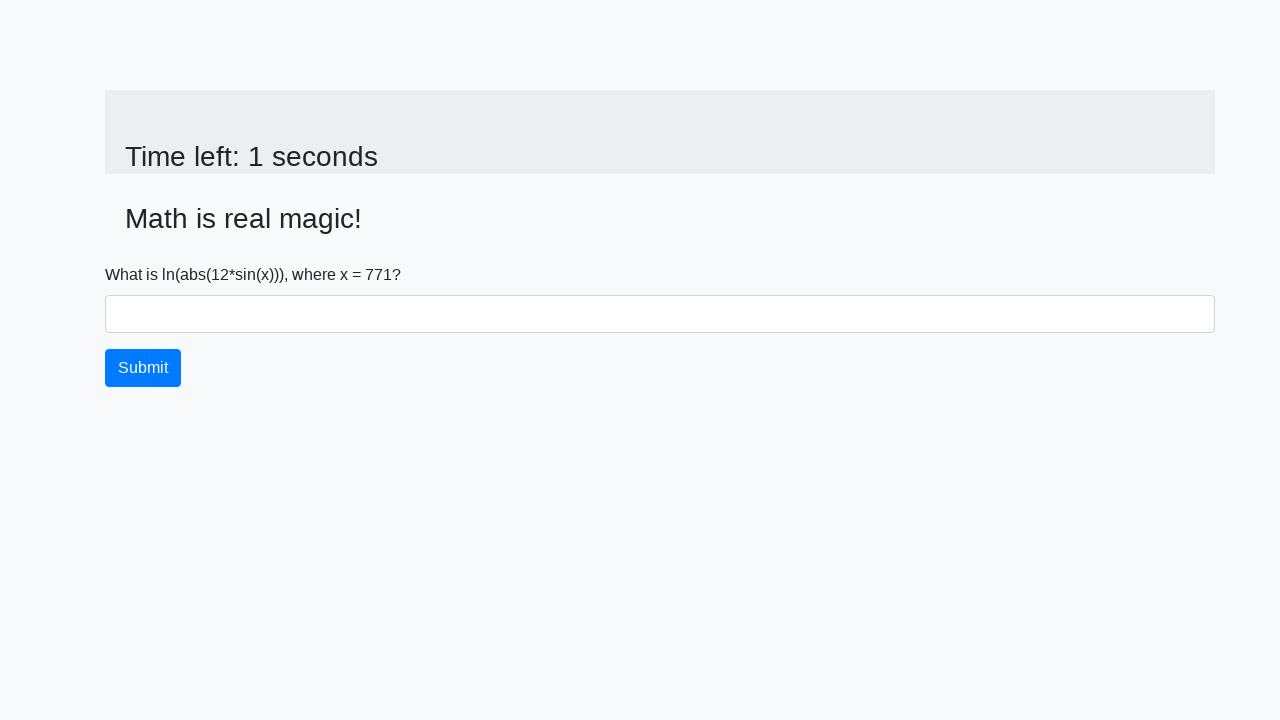

Calculated mathematical result using logarithm and sine functions: 2.4504532170951365
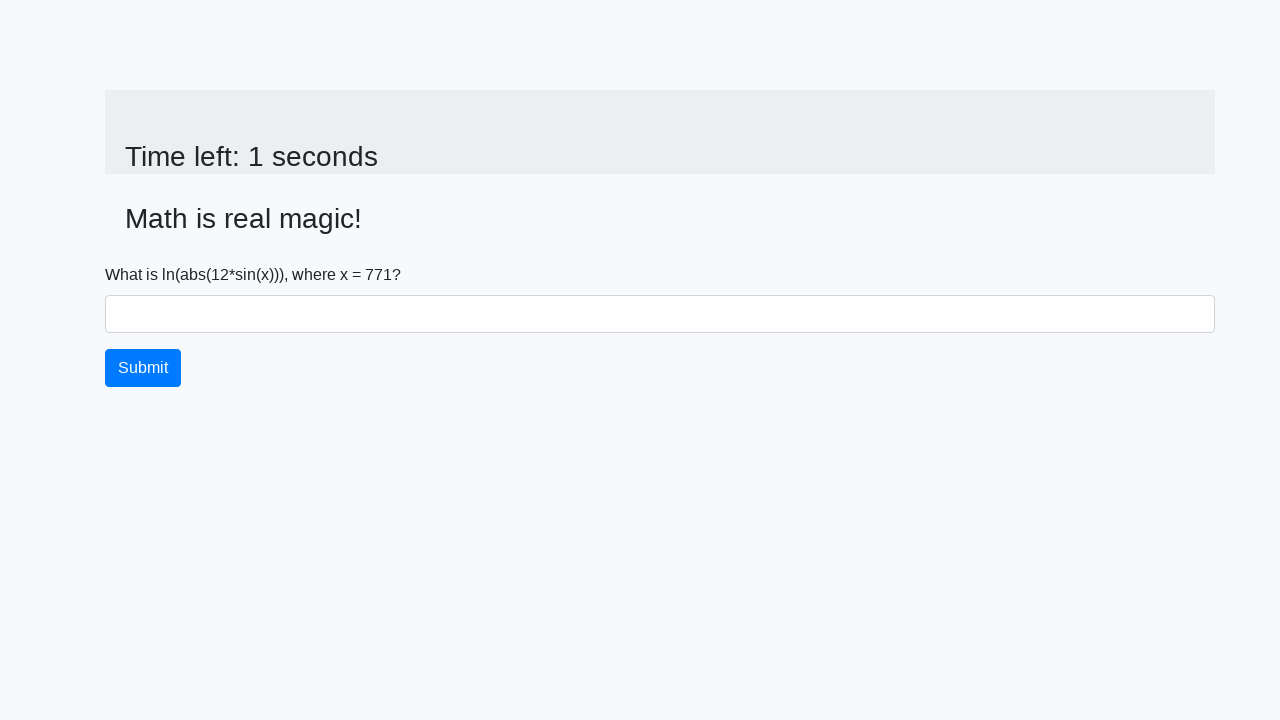

Filled answer field with calculated value: 2.4504532170951365 on #answer
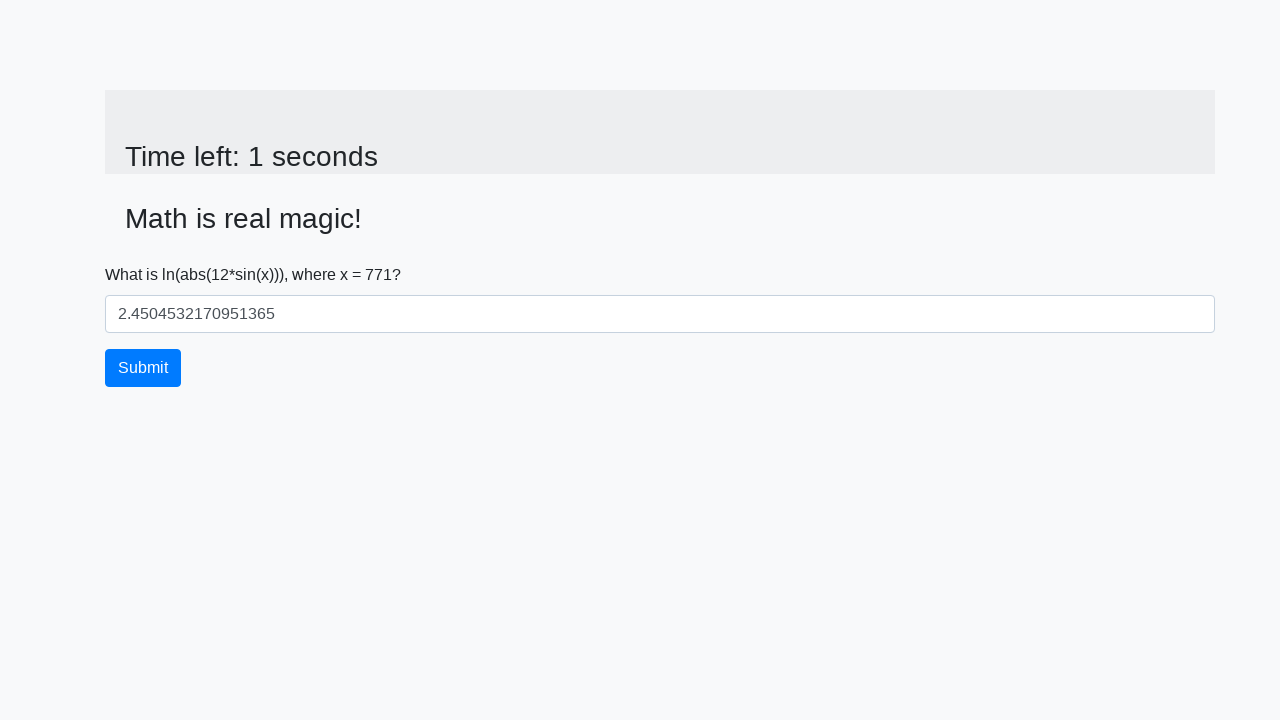

Clicked submit button to submit the form at (143, 368) on button.btn-primary
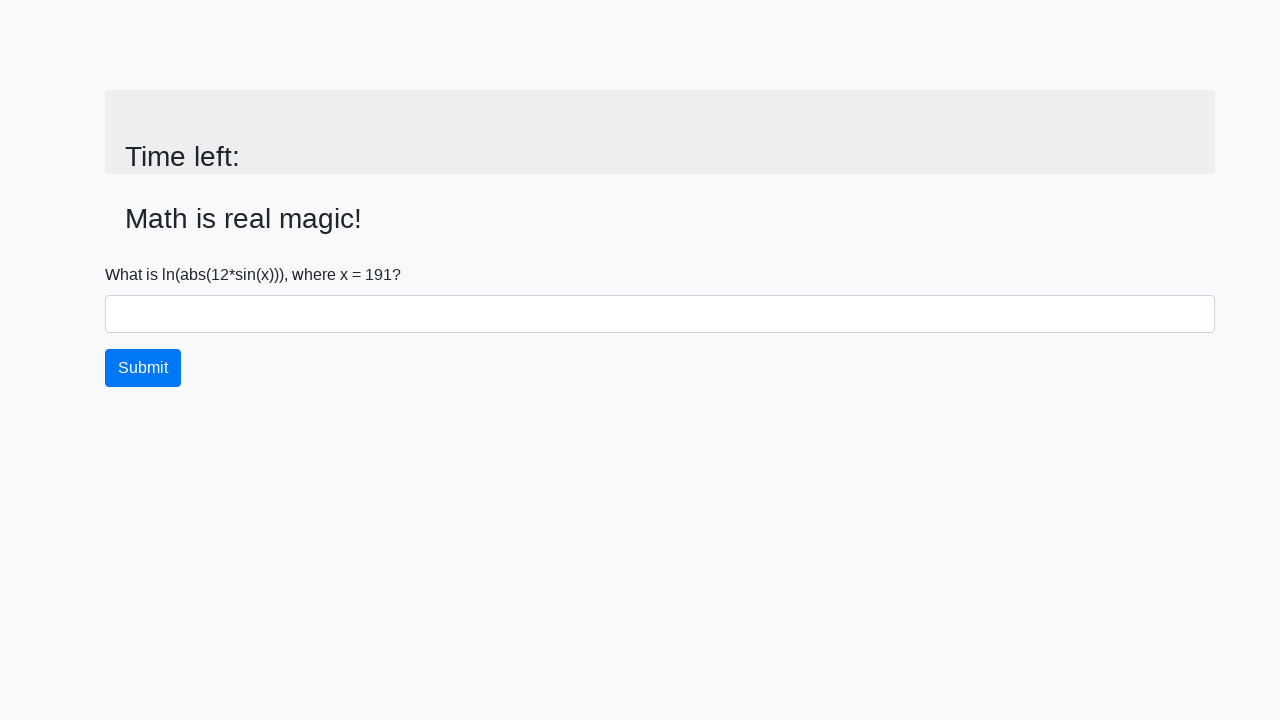

Waited 1000ms for form submission to complete
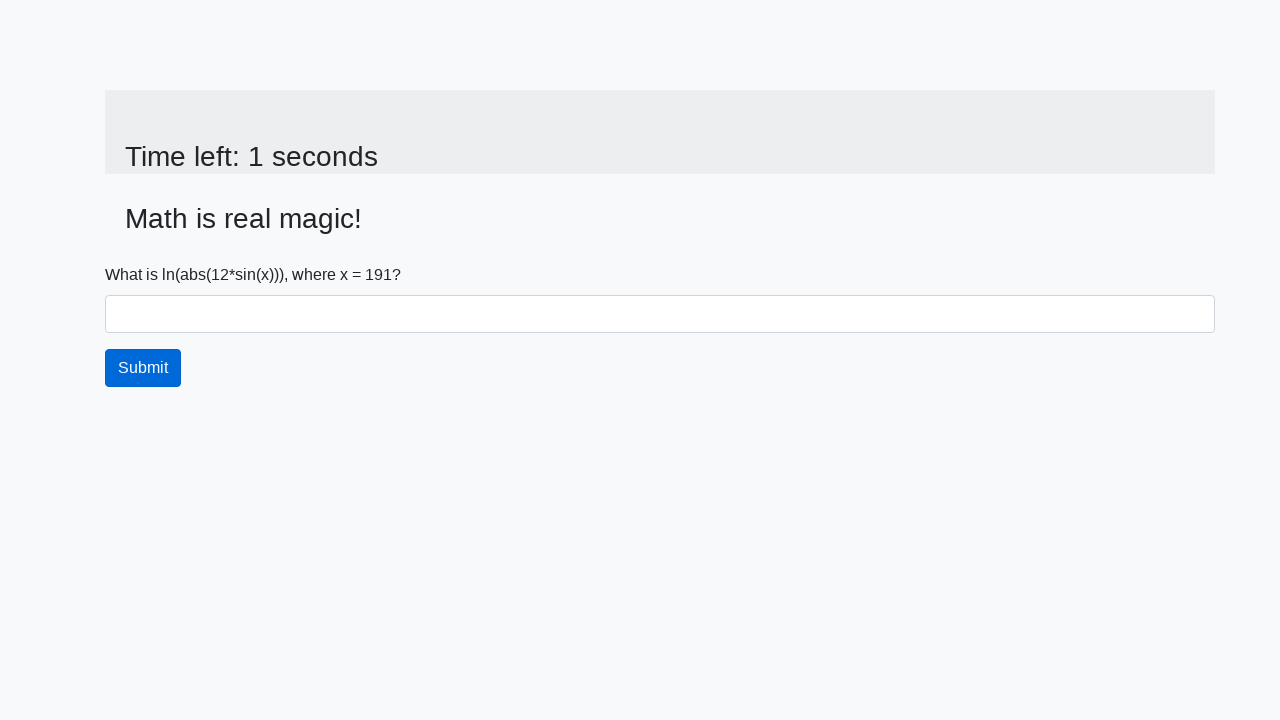

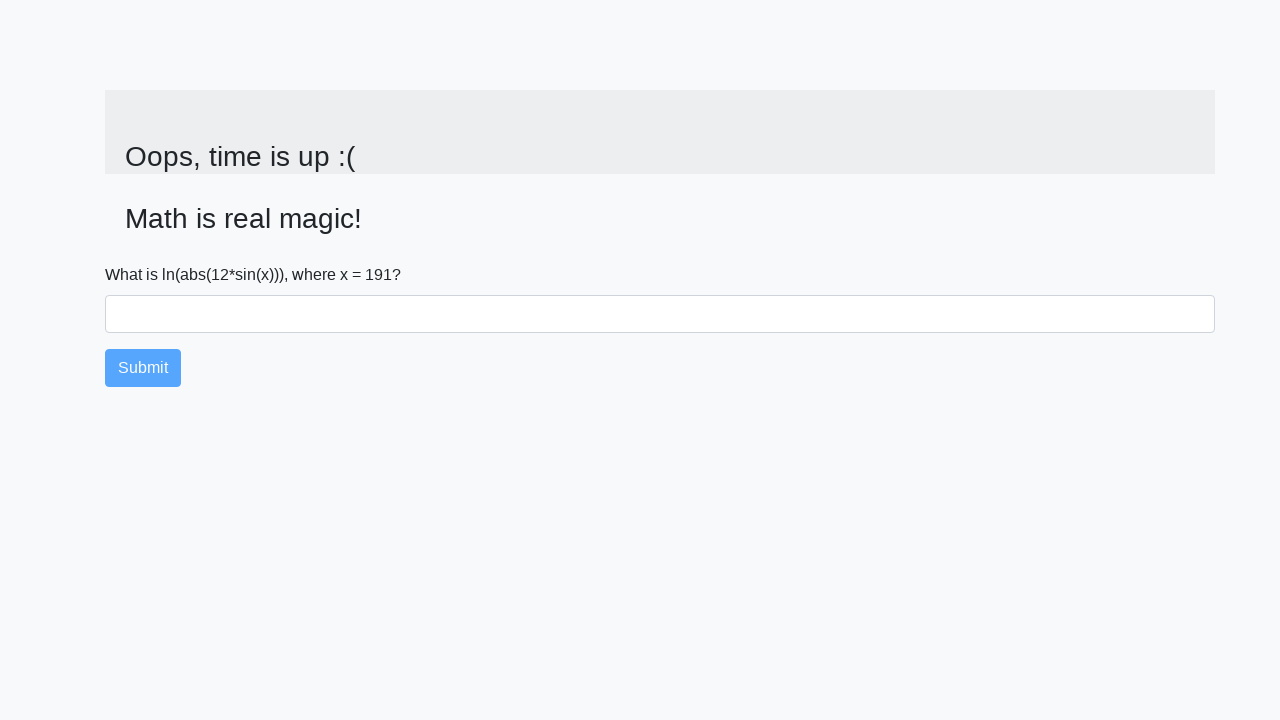